Navigates to JPL Mars Space Images page and clicks to view the full featured image

Starting URL: https://data-class-jpl-space.s3.amazonaws.com/JPL_Space/index.html

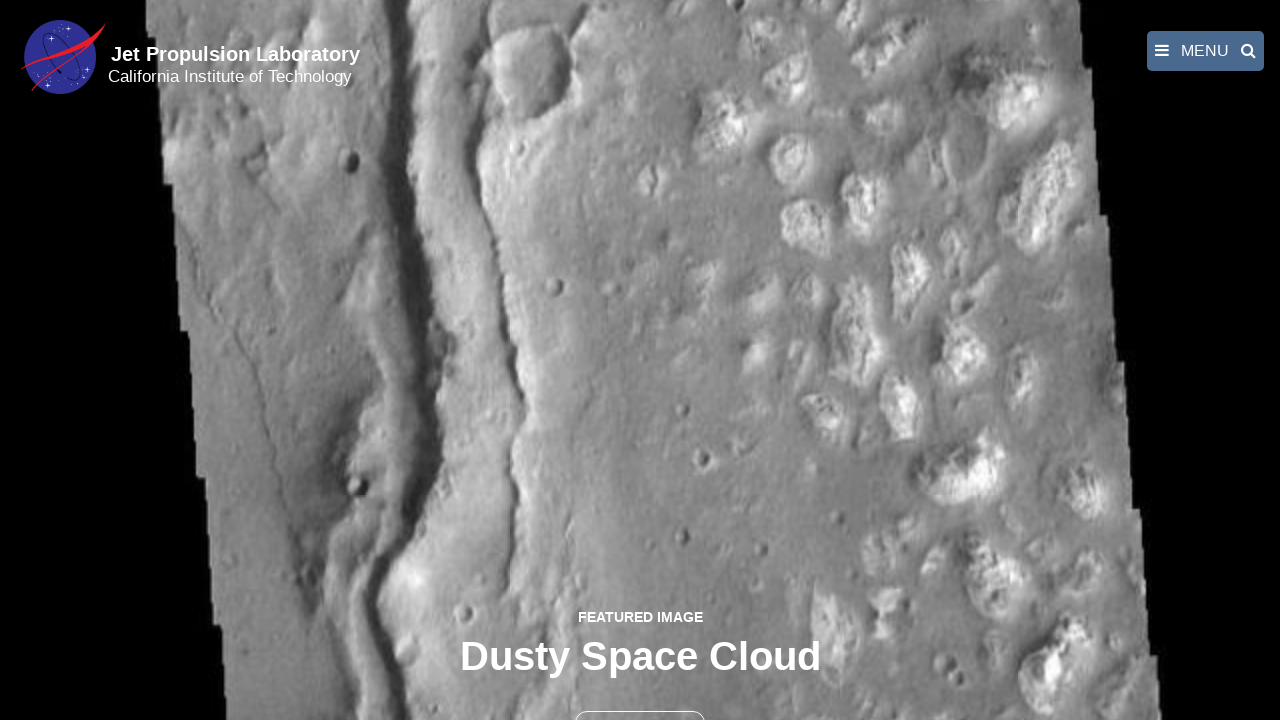

Navigated to JPL Mars Space Images page
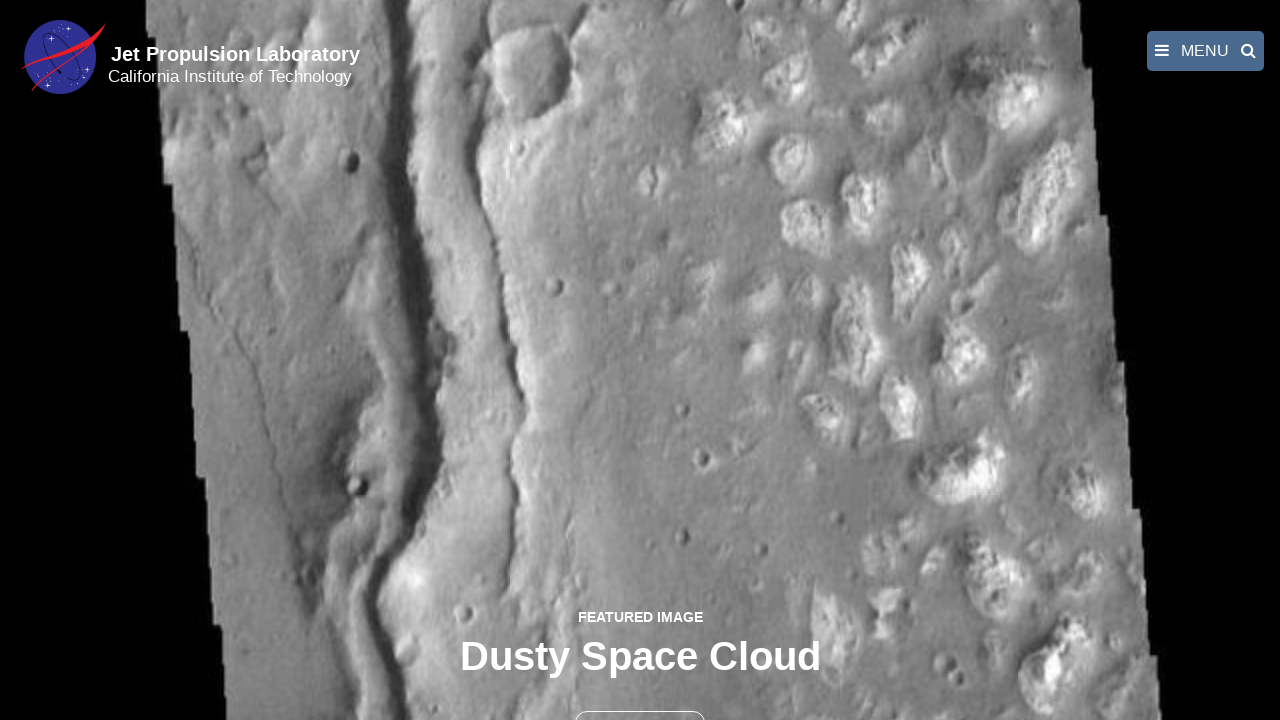

Clicked FULL IMAGE link to view featured image at (640, 362) on a:has-text('FULL IMAGE')
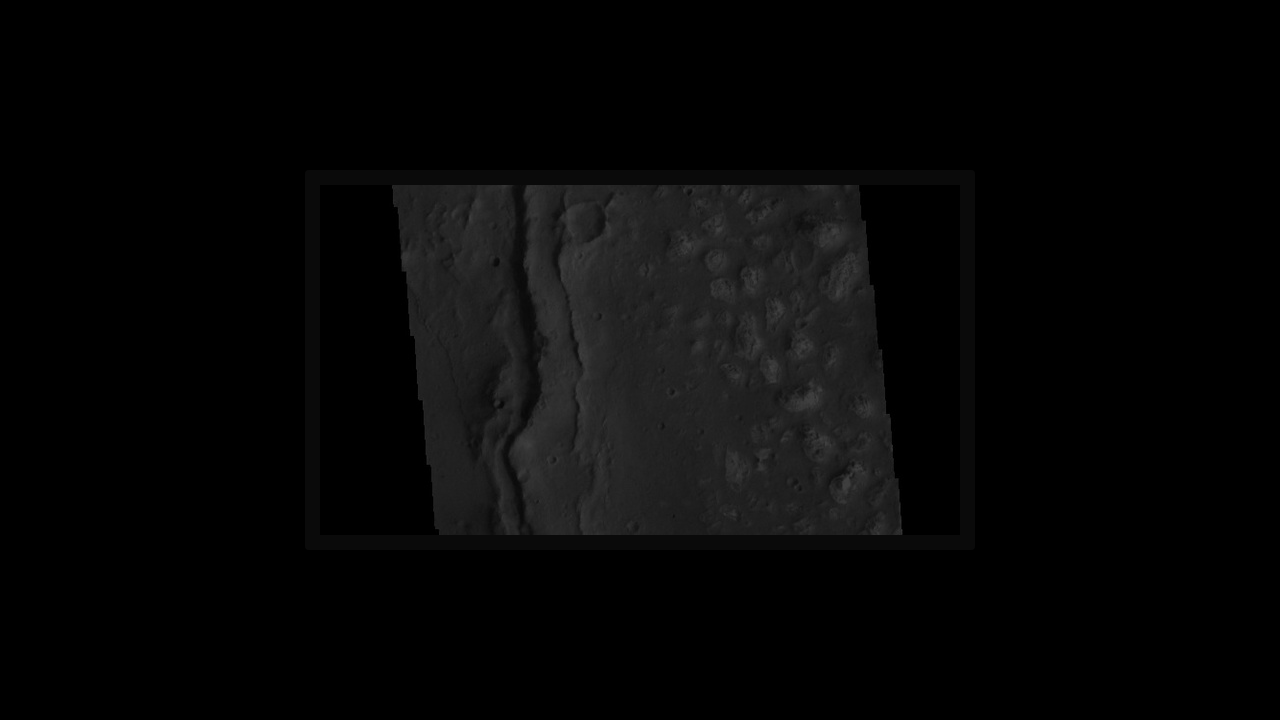

Full resolution image loaded successfully
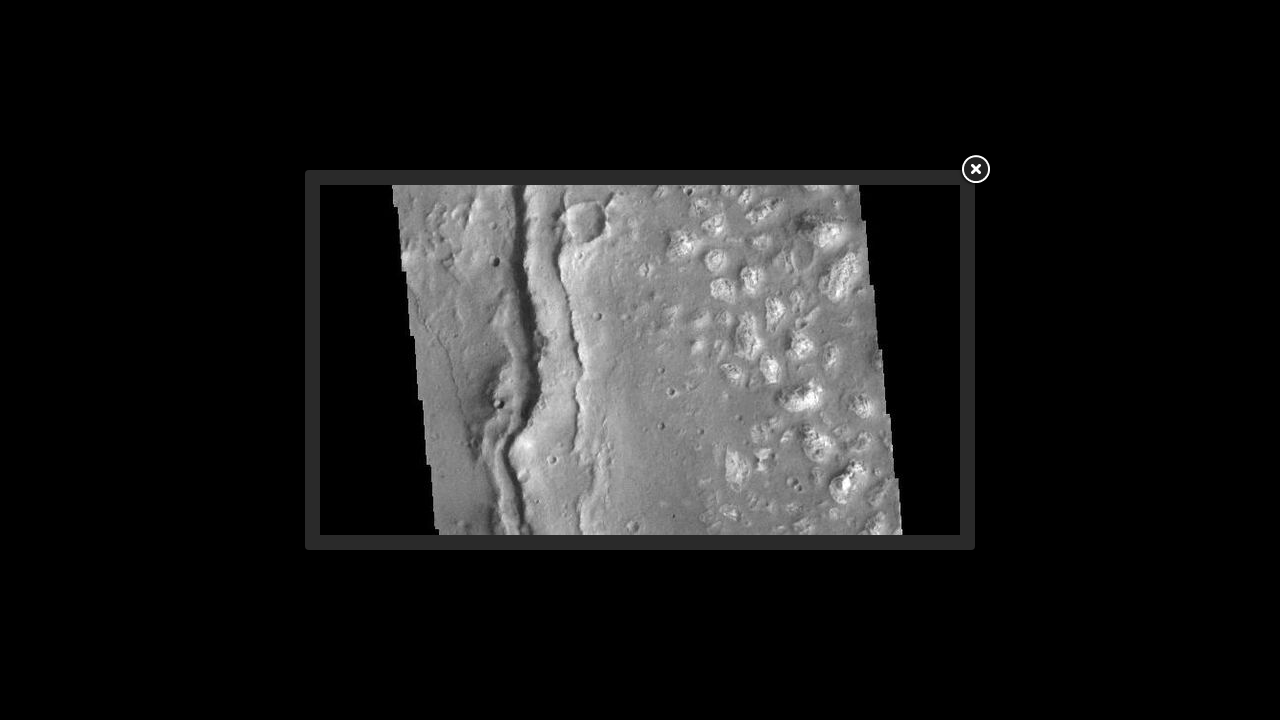

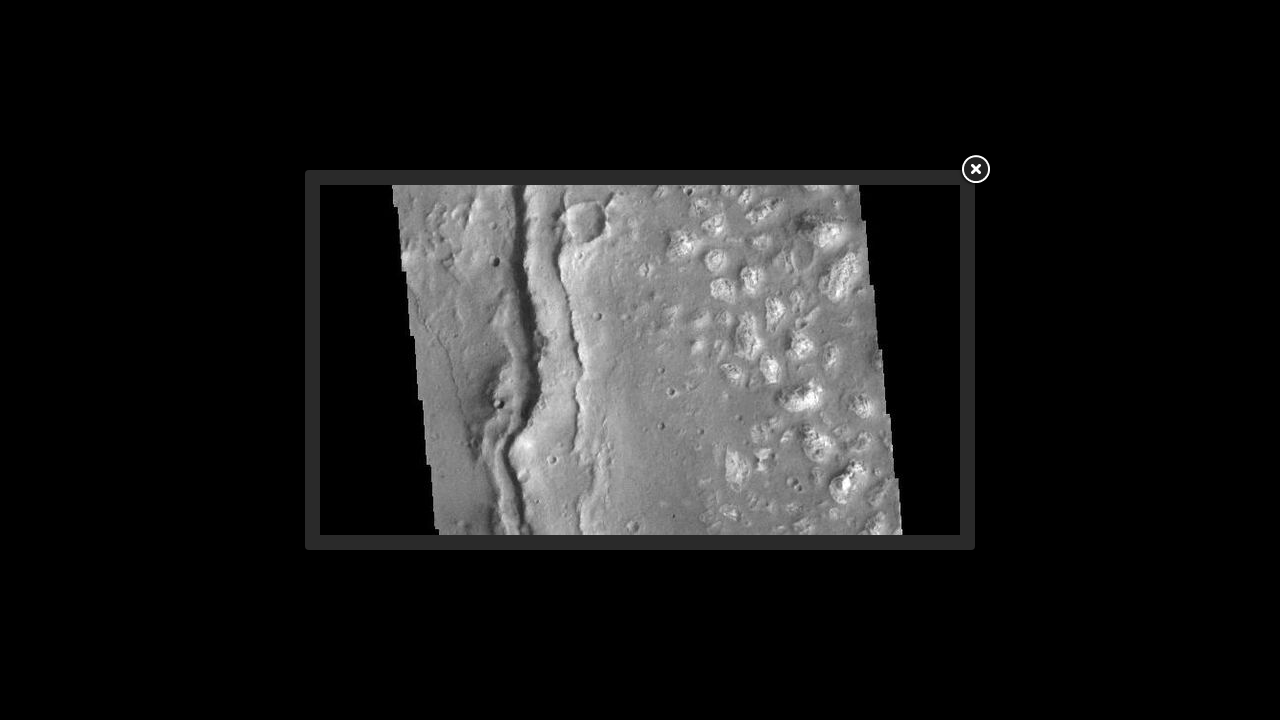